Tests window switching functionality by clicking a link that opens a new window and switching to it

Starting URL: https://the-internet.herokuapp.com/windows

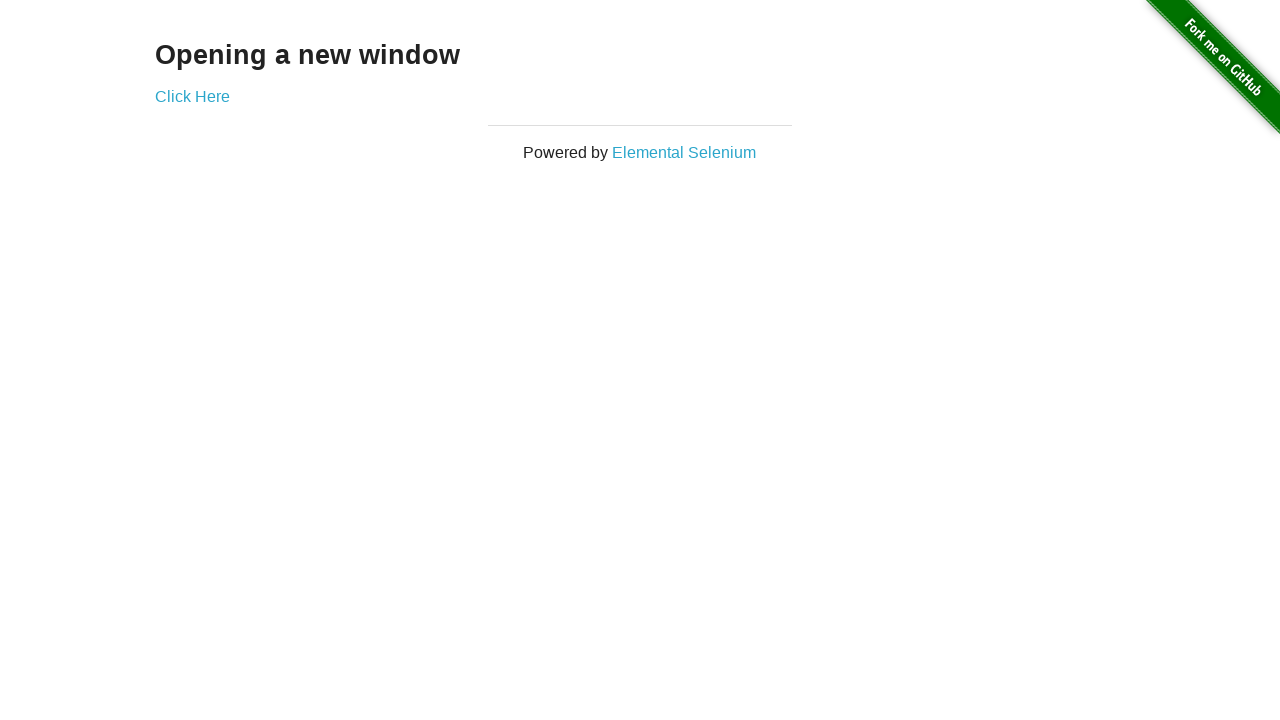

Clicked 'Click Here' link to open new window at (192, 96) on xpath=//a[.='Click Here']
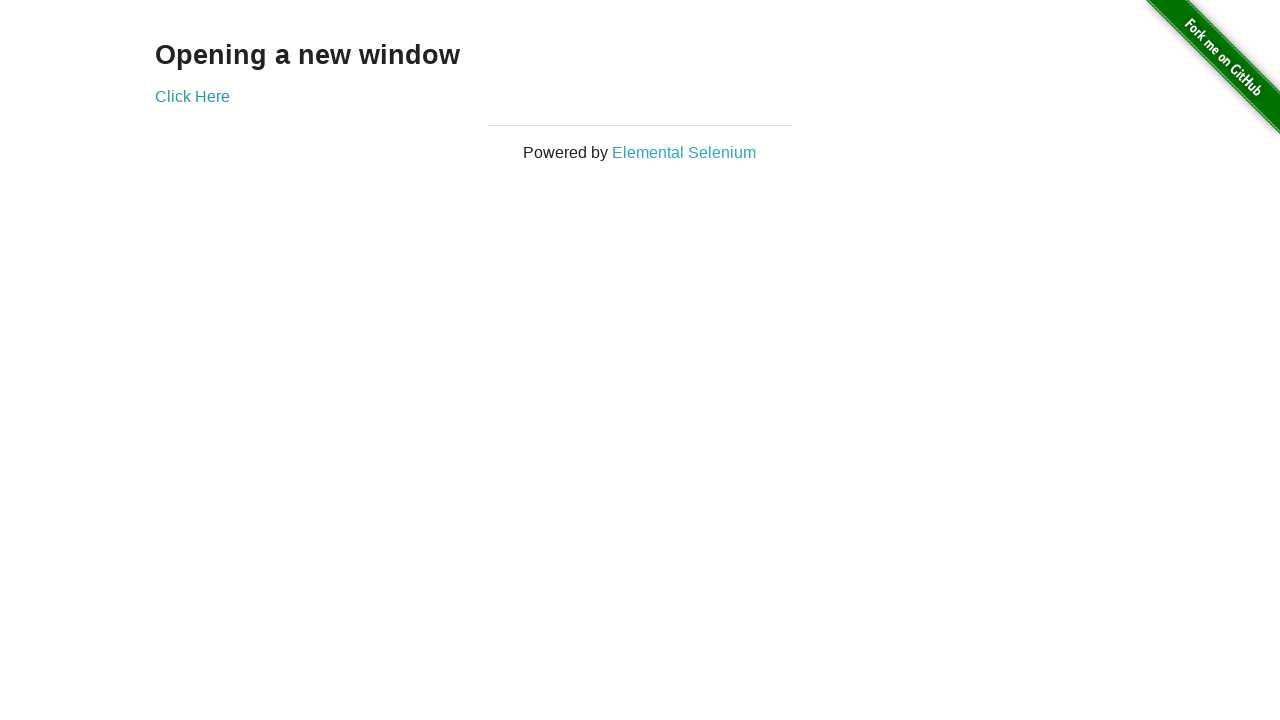

Retrieved all context pages
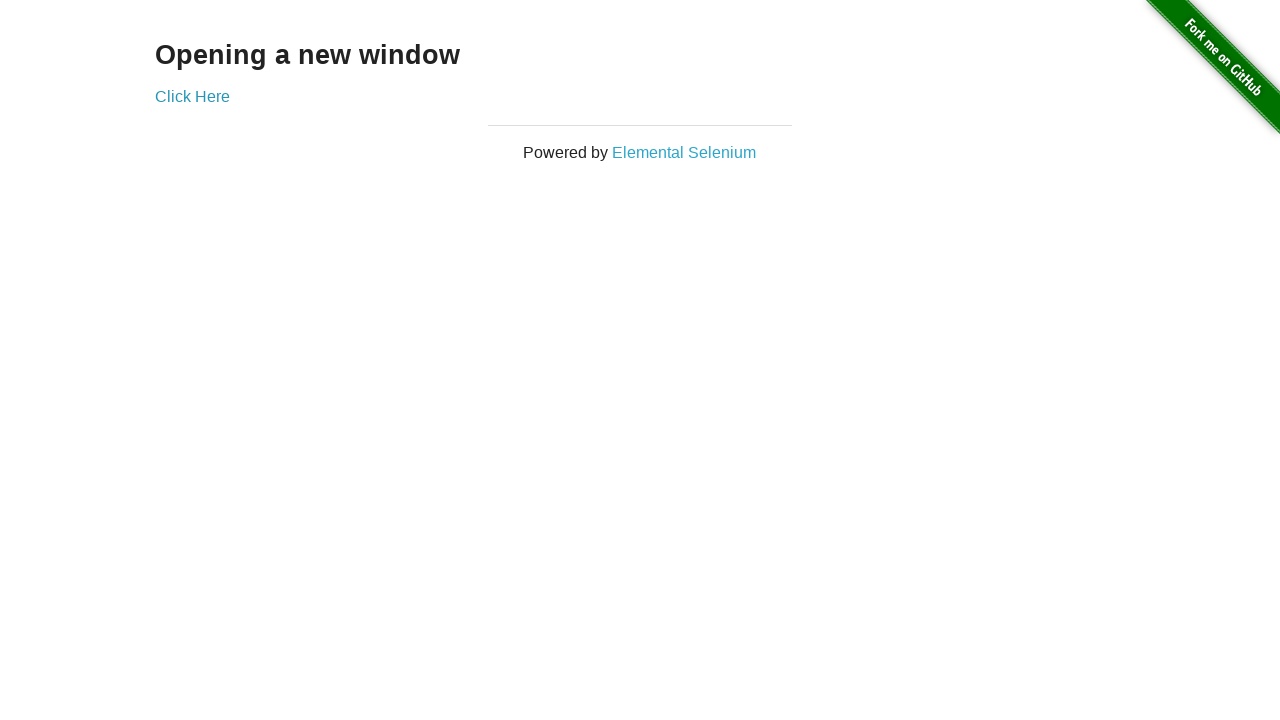

Switched to newly opened page
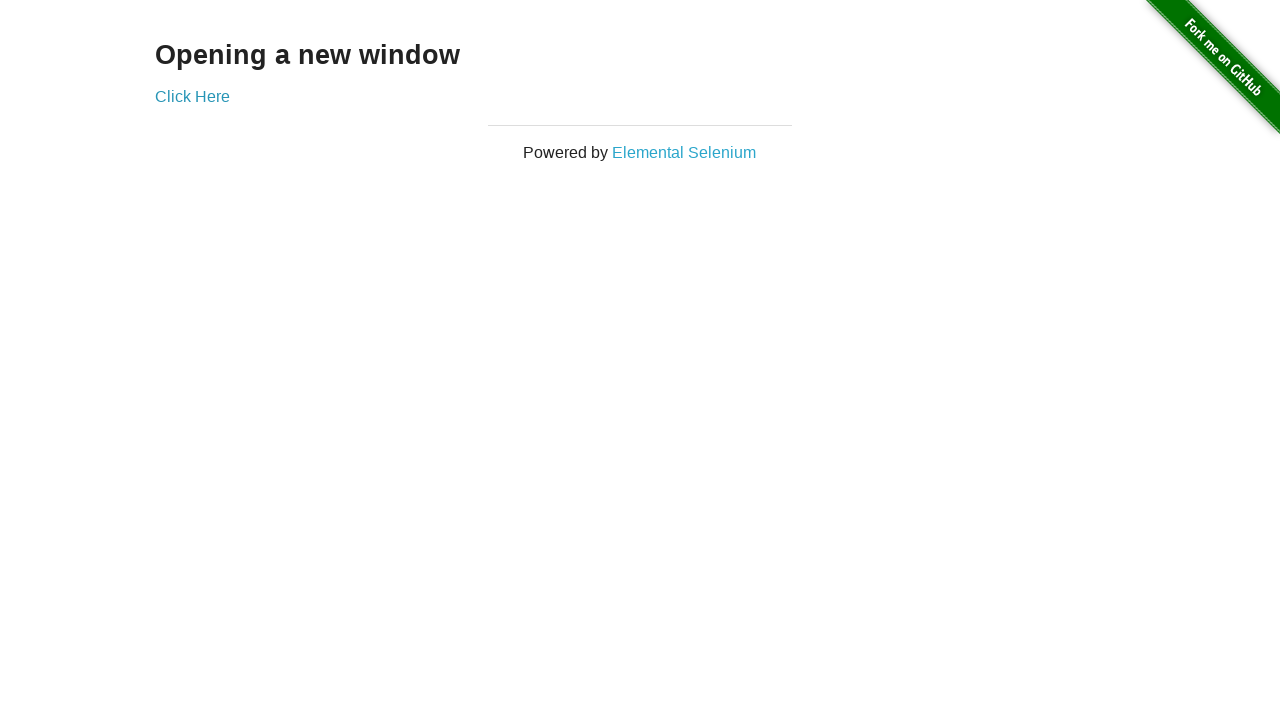

New page loaded successfully
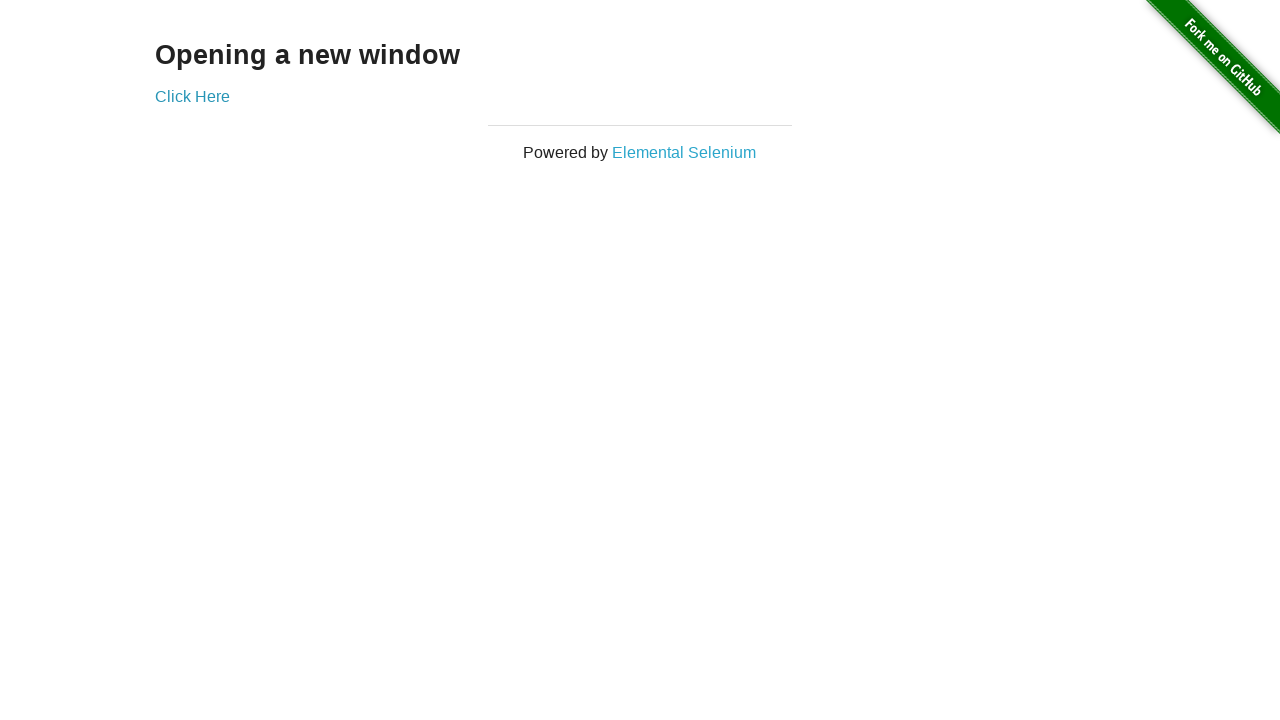

Verified new page has h3 header element
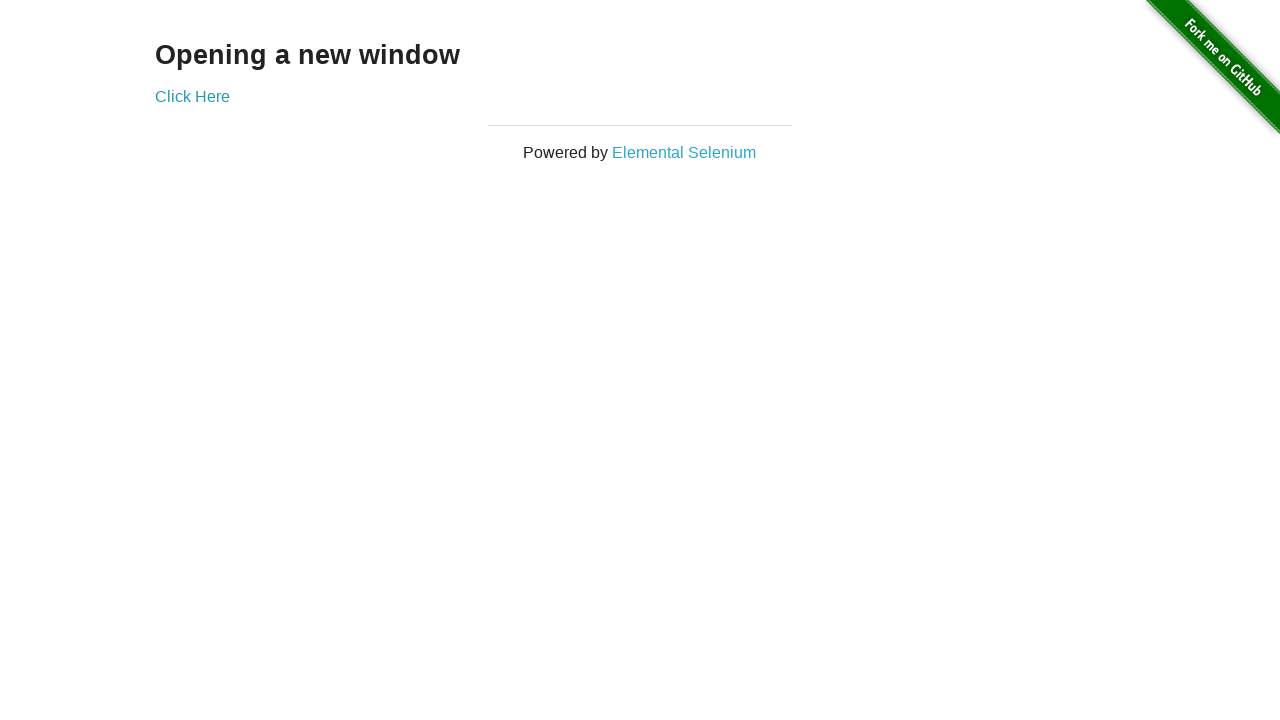

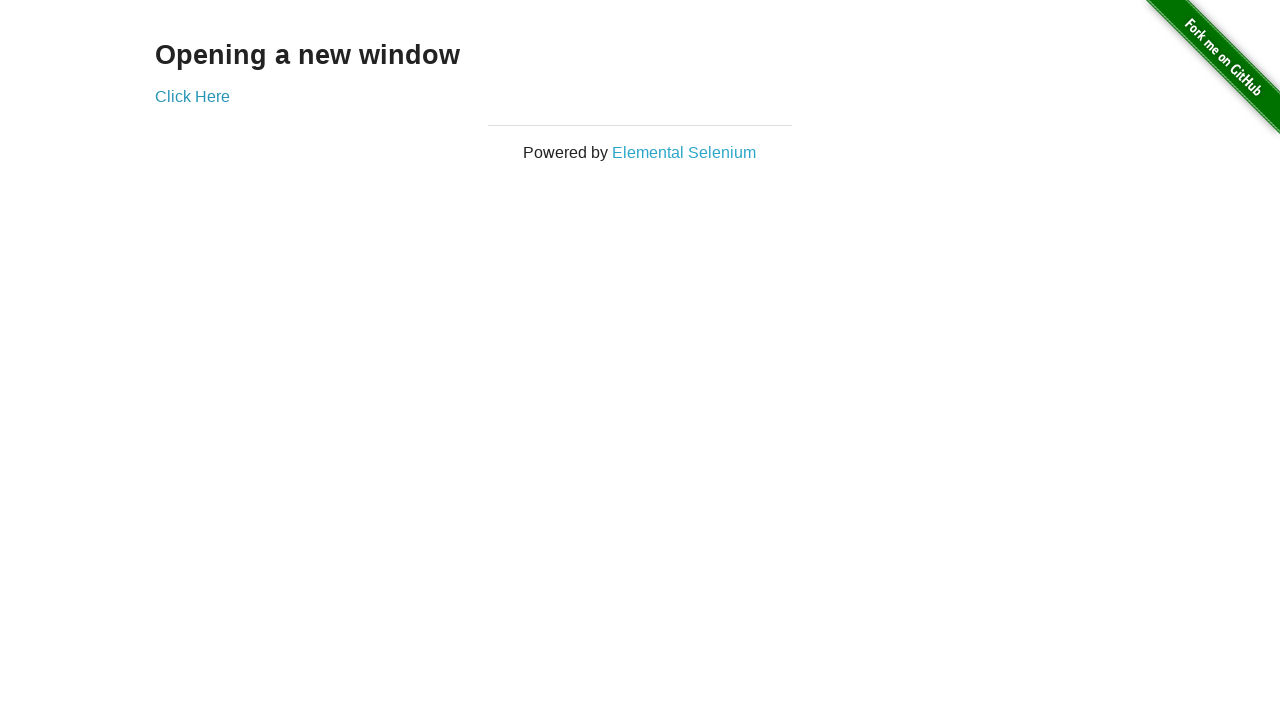